Navigates to the OrangeHRM demo site and verifies the page loads successfully by checking the page title.

Starting URL: https://opensource-demo.orangehrmlive.com/

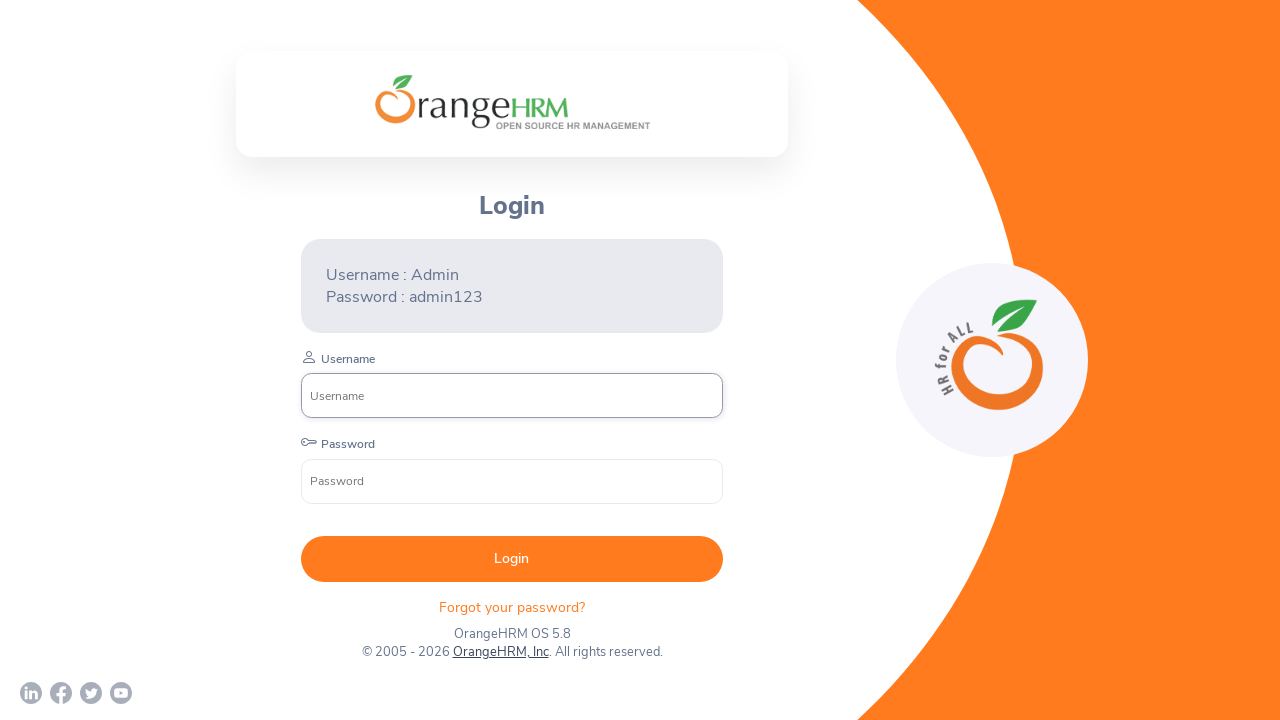

Waited for page to reach domcontentloaded state
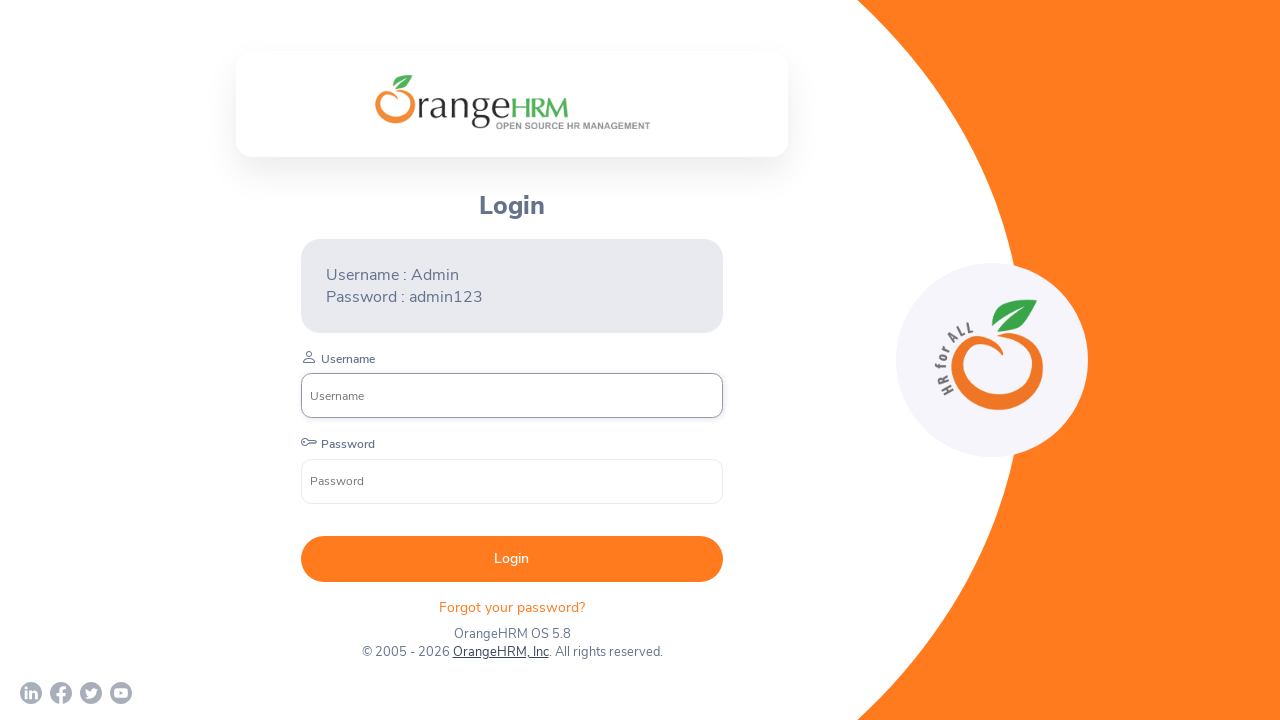

Verified page title contains 'OrangeHRM'
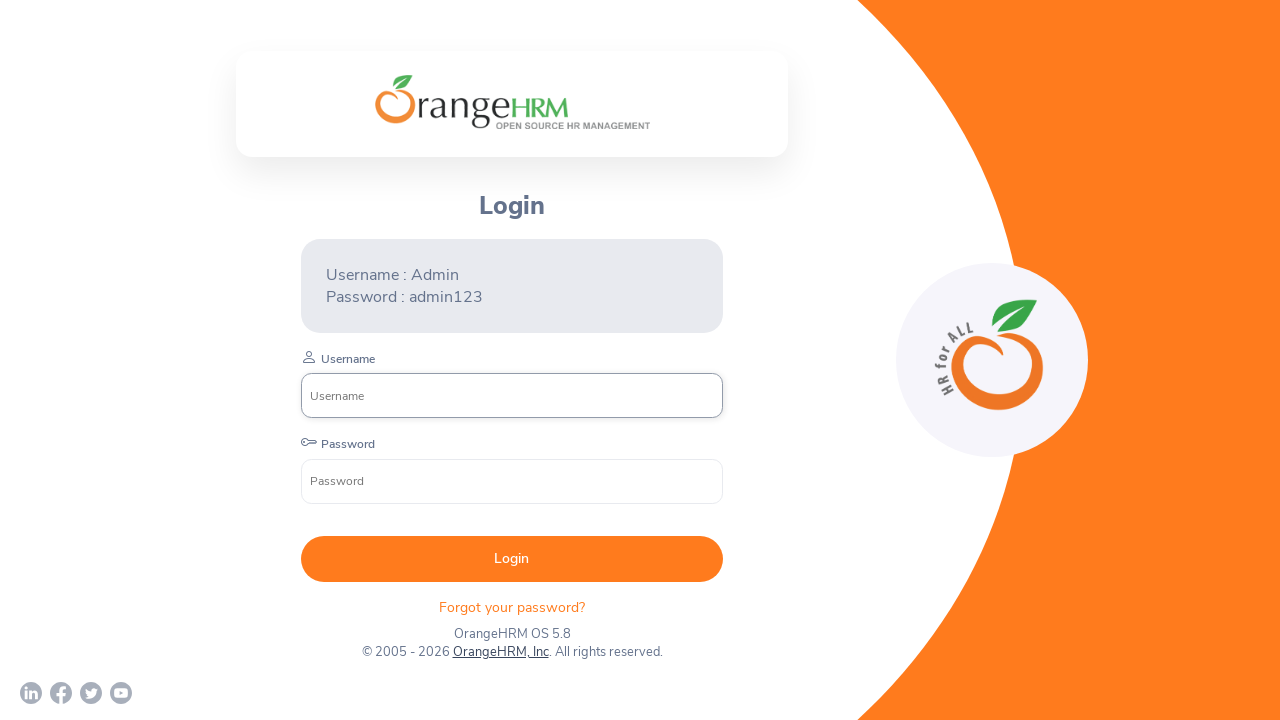

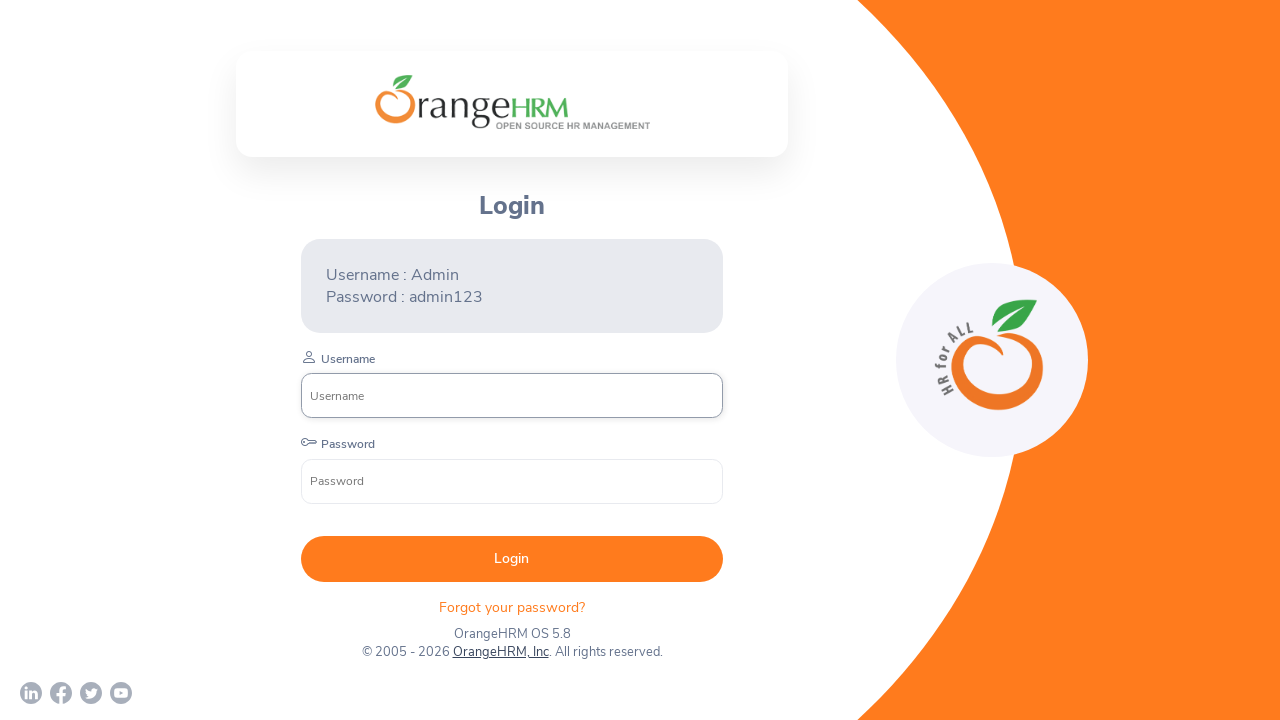